Tests email validation by submitting a form with an invalid email format and verifying the confirmation modal does not appear

Starting URL: https://demoqa.com/automation-practice-form

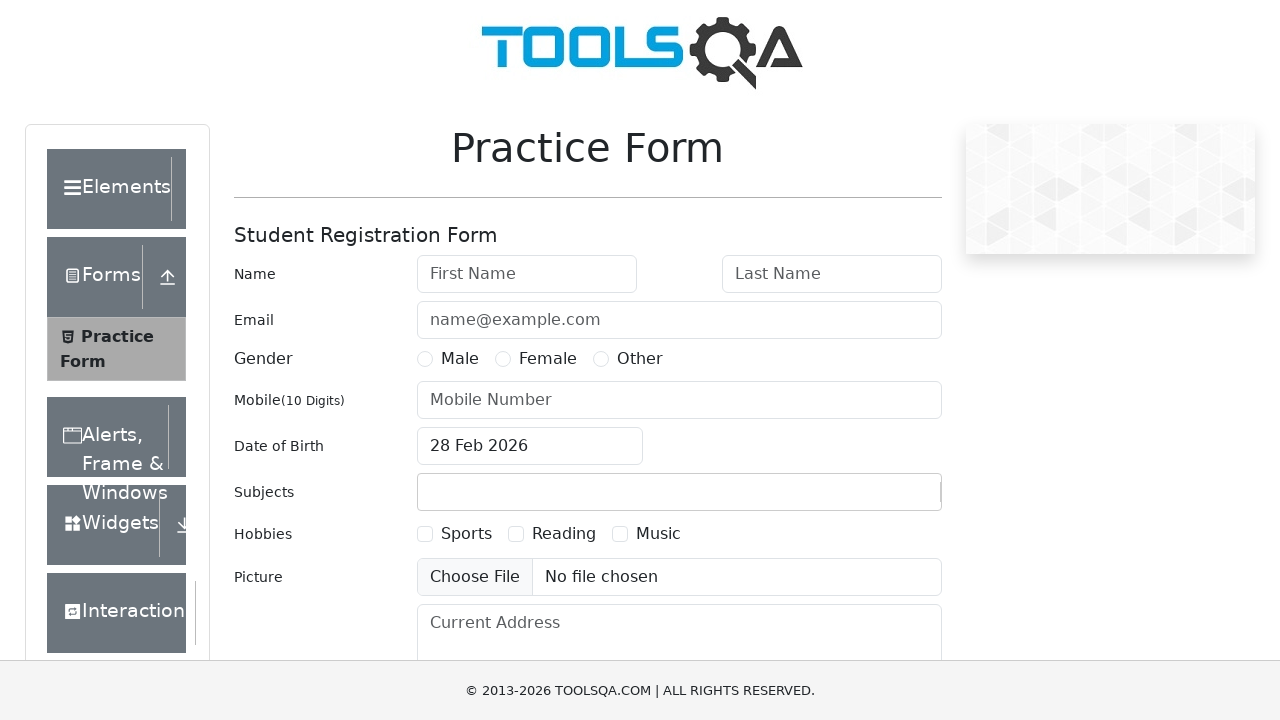

Filled first name field with 'Ivan' on #firstName
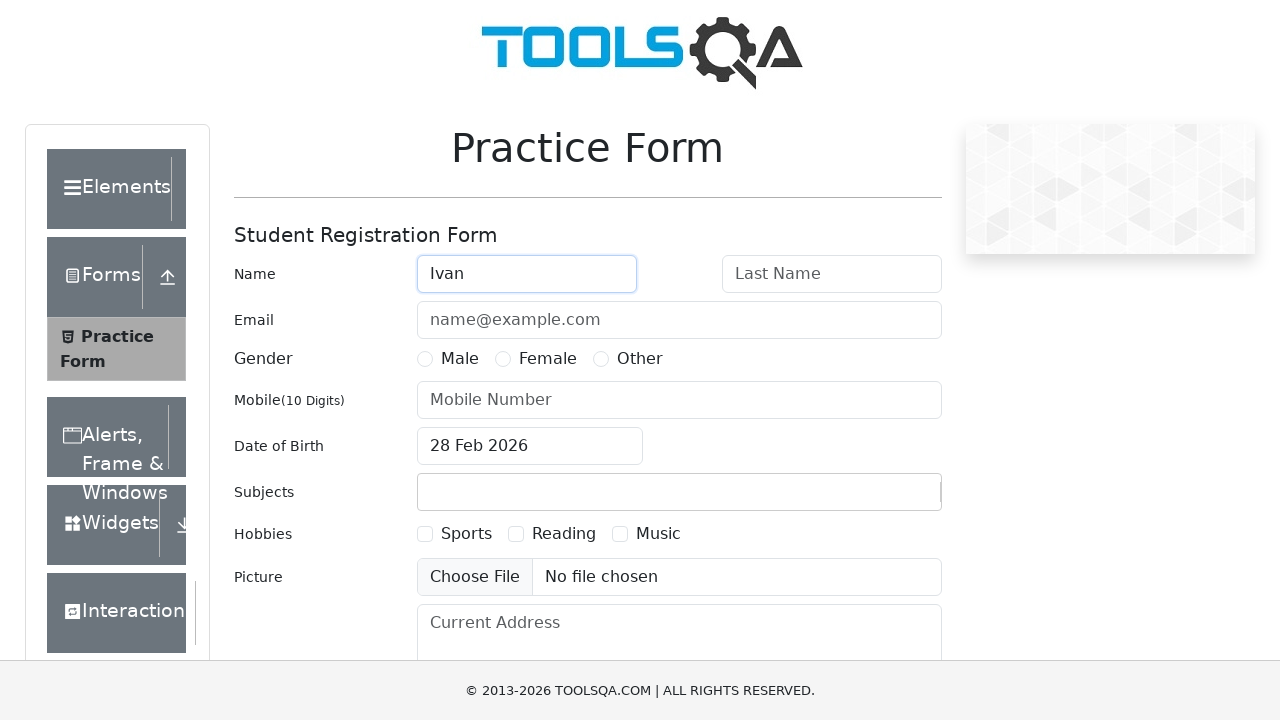

Filled last name field with 'Minaev' on #lastName
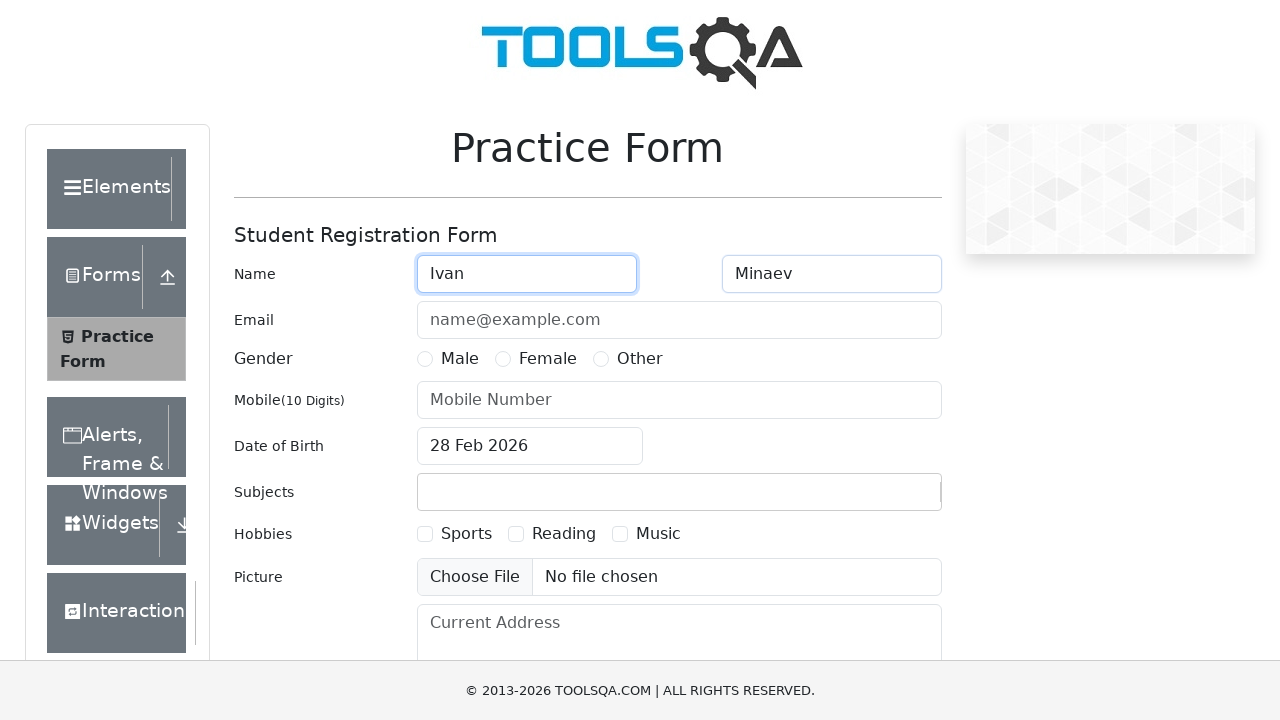

Filled email field with invalid format 'asd@asd' on #userEmail
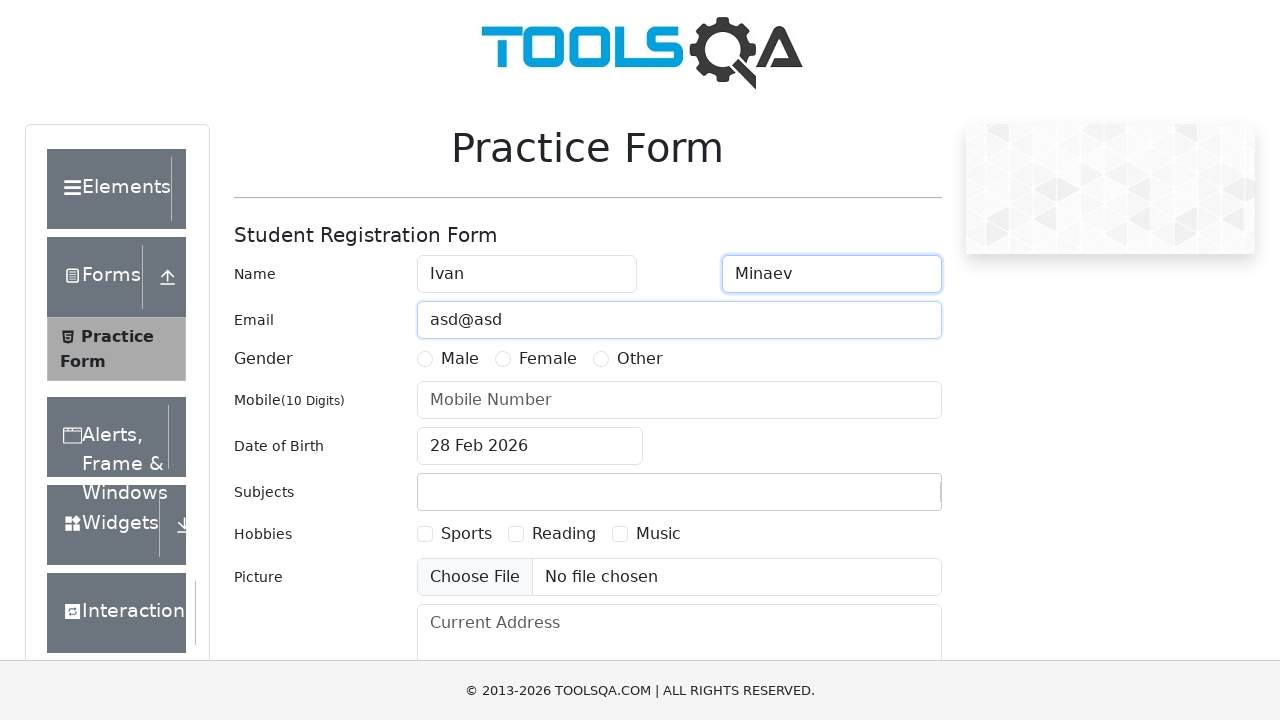

Filled mobile number field with '9008001122' on #userNumber
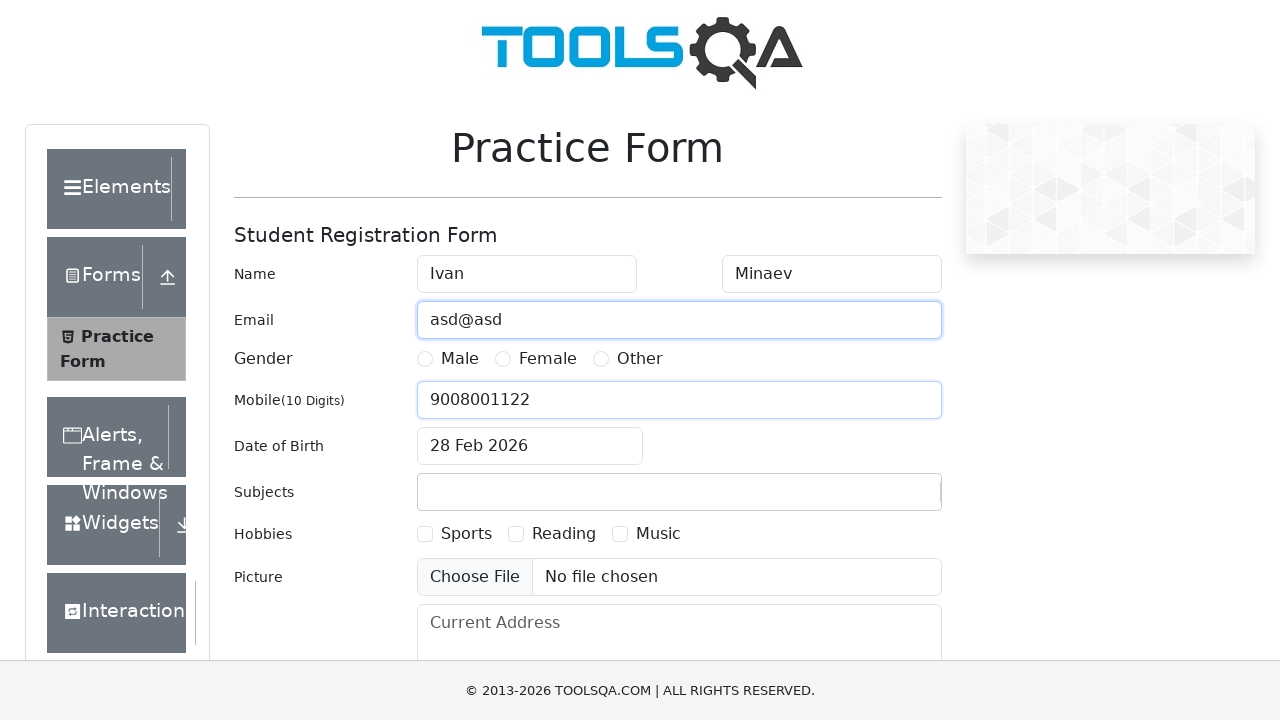

Clicked date of birth field to open date picker at (530, 446) on #dateOfBirthInput
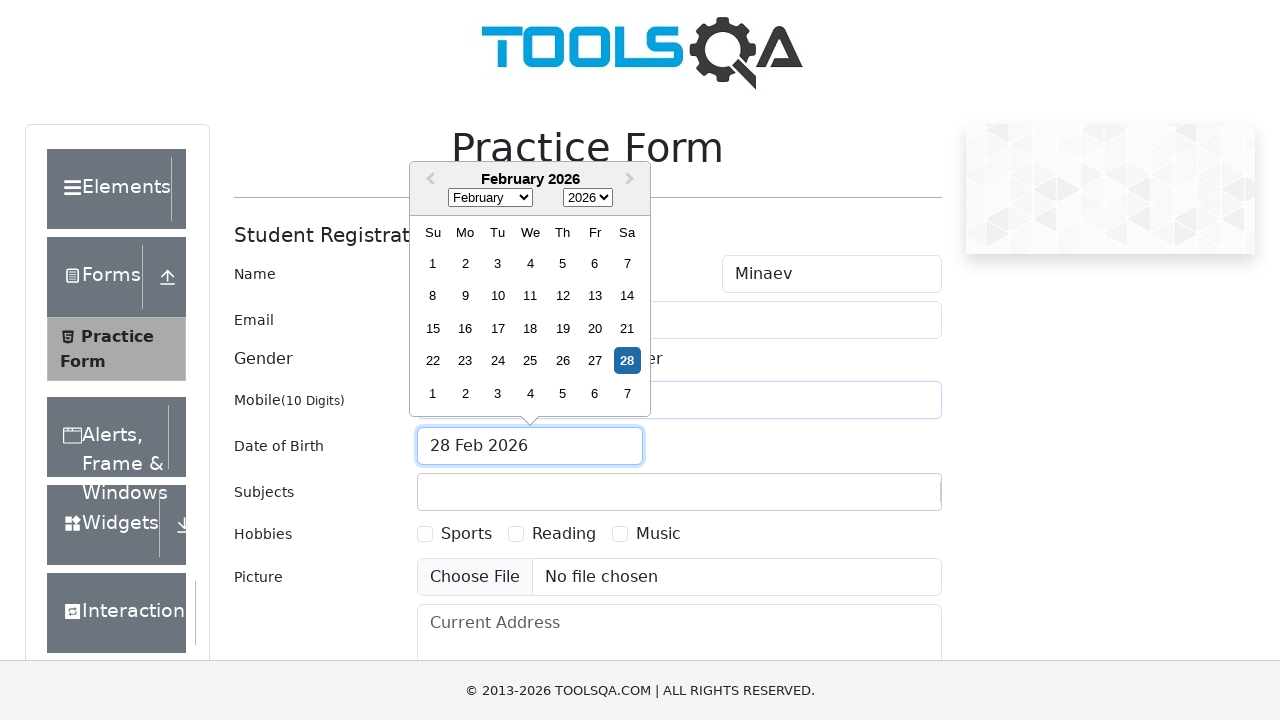

Selected January from month dropdown on .react-datepicker__month-select
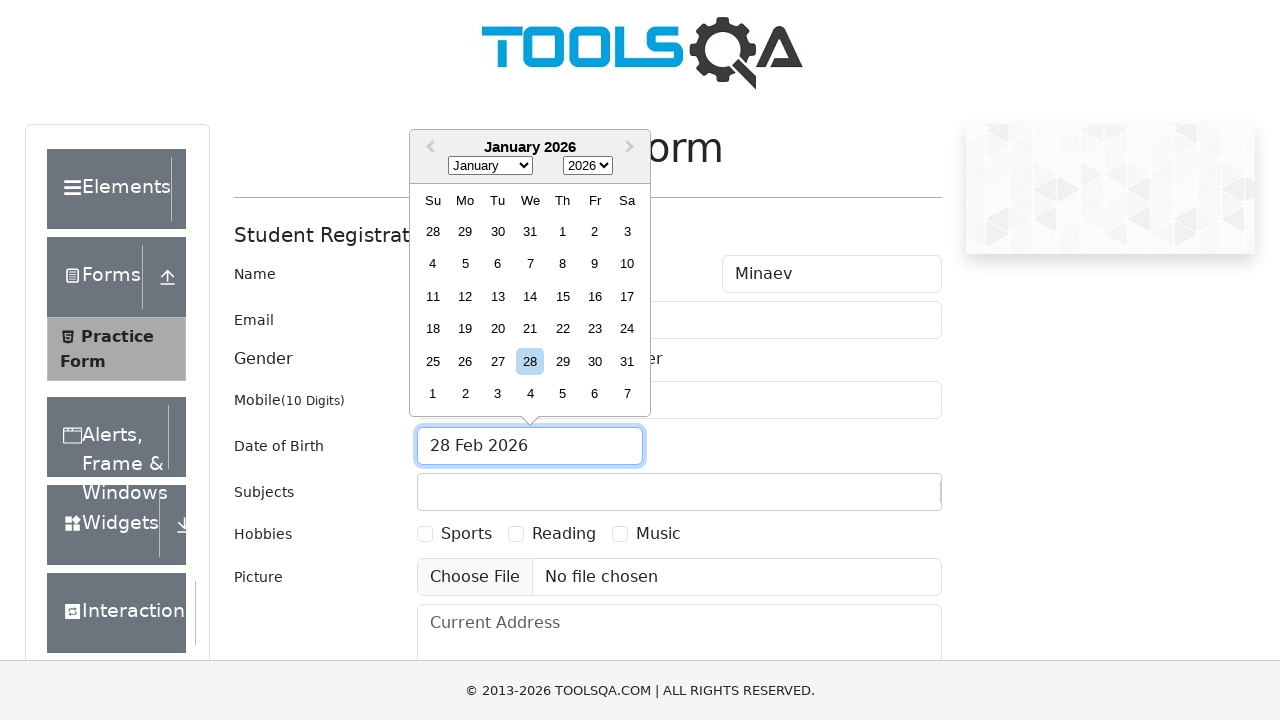

Selected 2000 from year dropdown on .react-datepicker__year-select
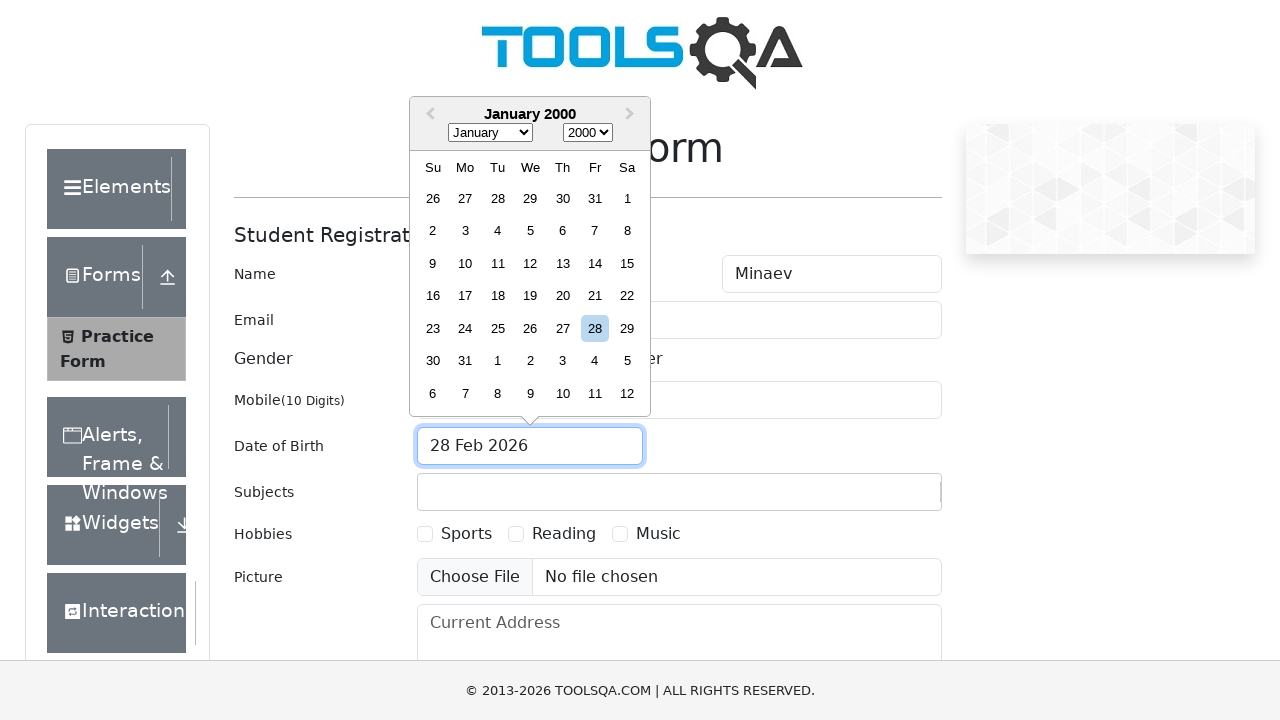

Selected day 12 from date picker at (530, 263) on .react-datepicker__day.react-datepicker__day--012
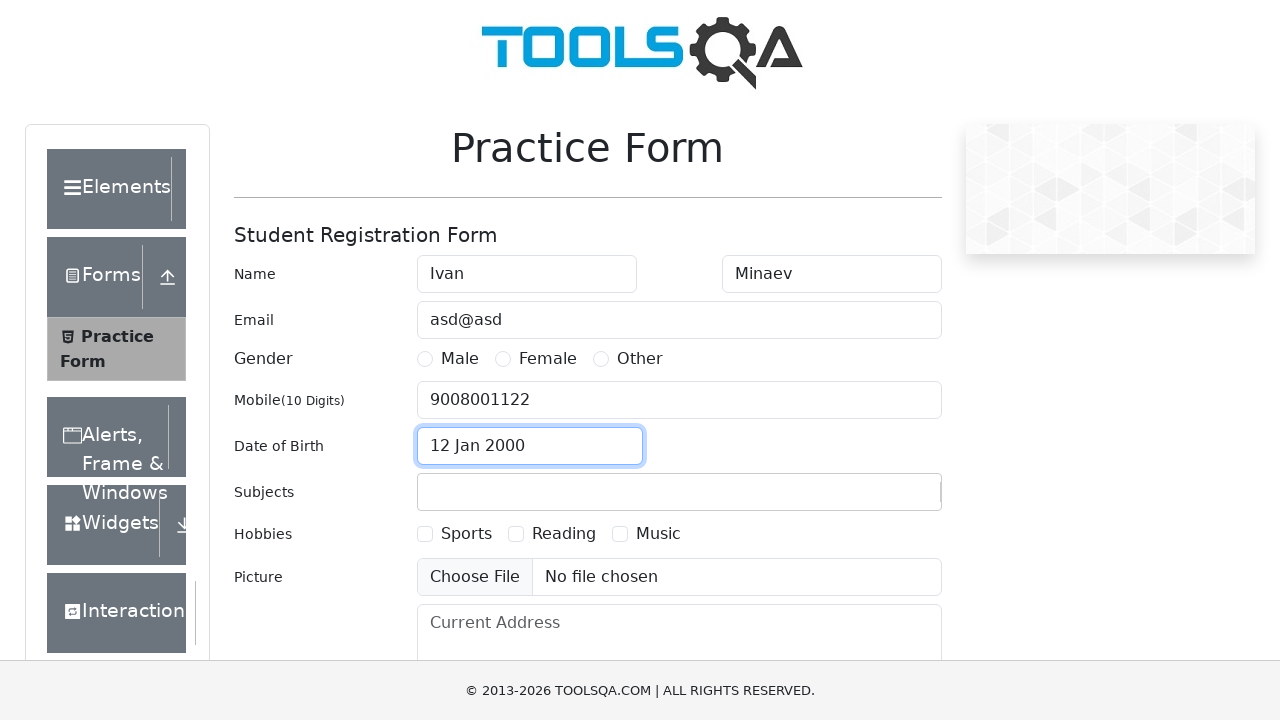

Filled subjects input field with 'Physics' on #subjectsInput
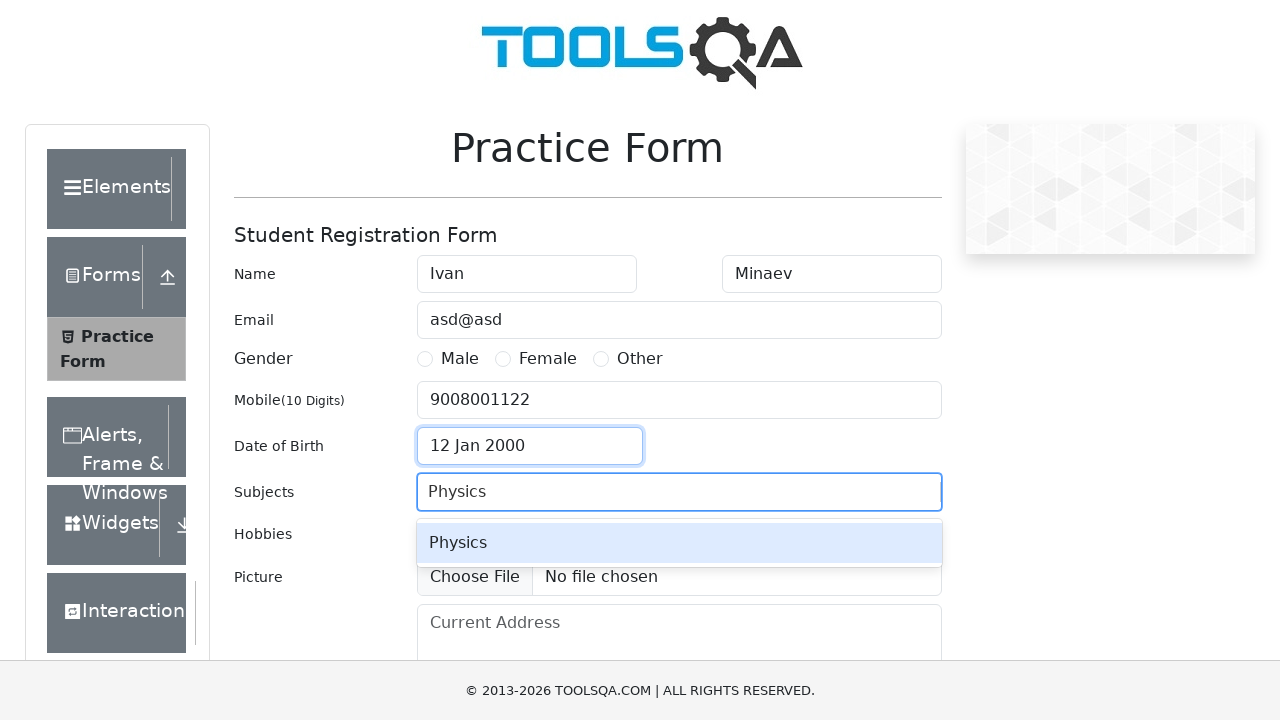

Pressed Enter to confirm Physics subject on #subjectsInput
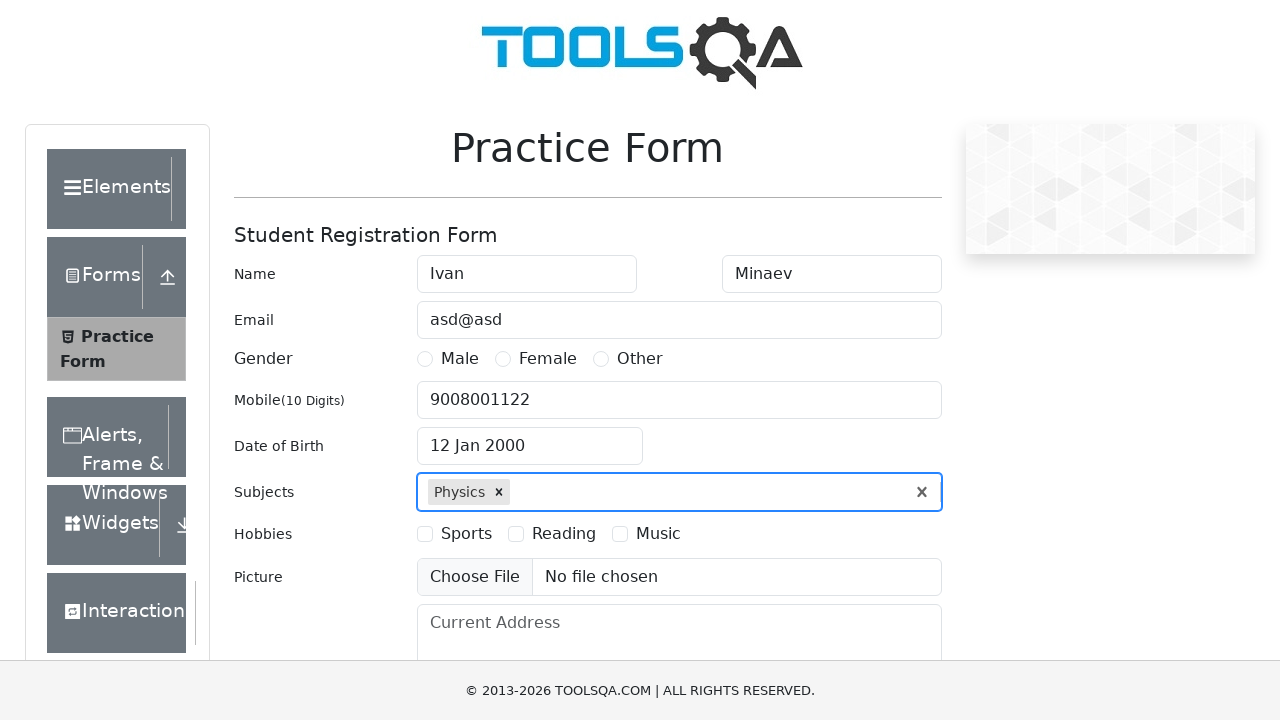

Filled current address field with 'Saratov' on #currentAddress
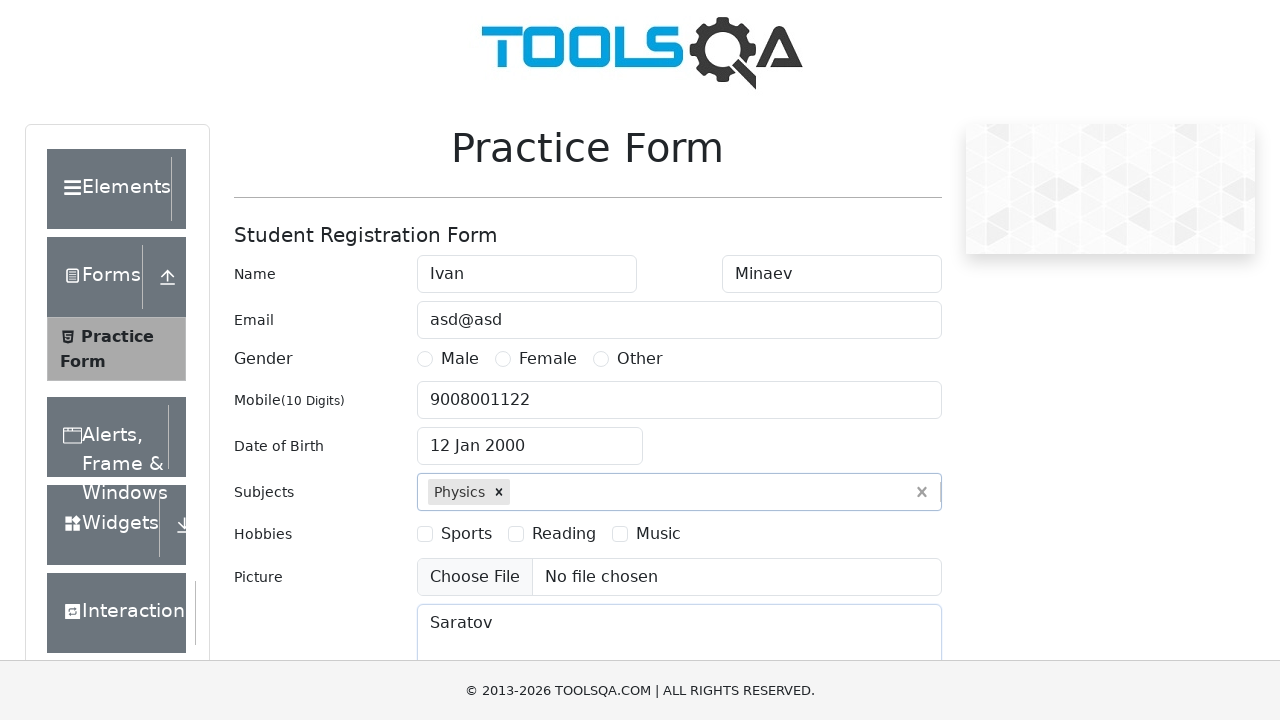

Selected Male gender radio button at (460, 359) on [for='gender-radio-1']
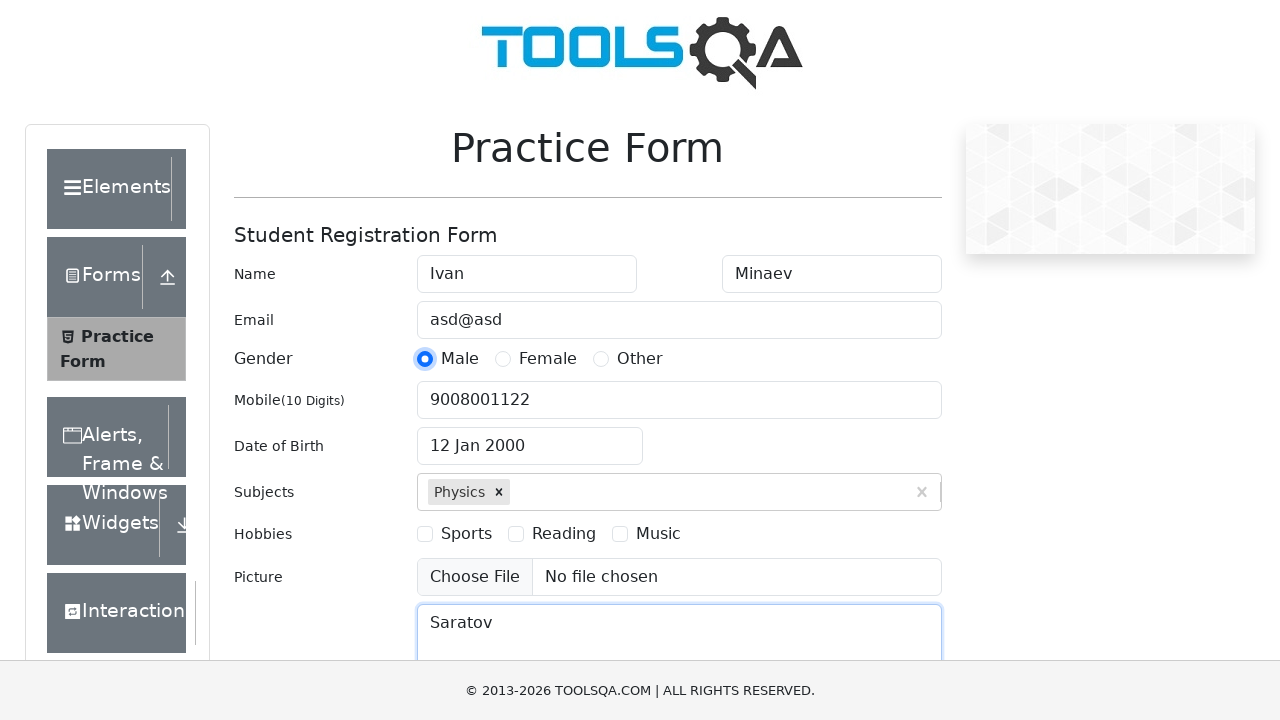

Checked hobbies checkbox 2 at (564, 534) on [for='hobbies-checkbox-2']
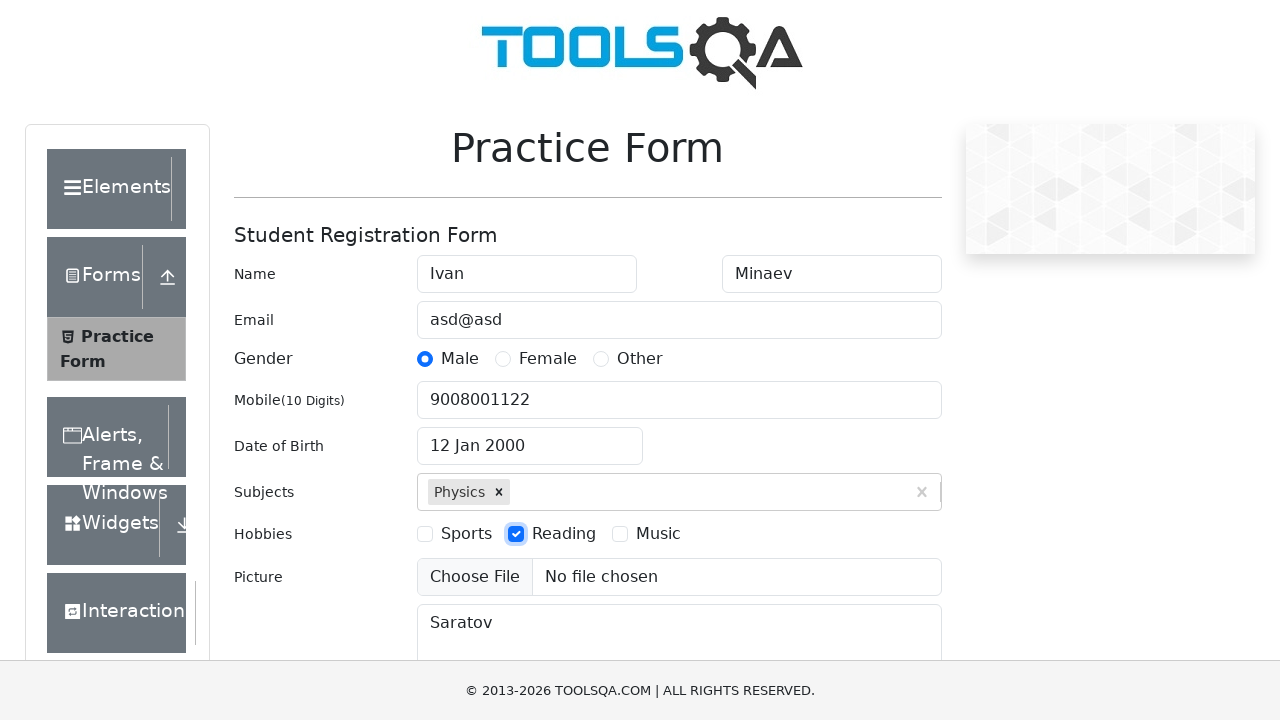

Checked hobbies checkbox 3 at (658, 534) on [for='hobbies-checkbox-3']
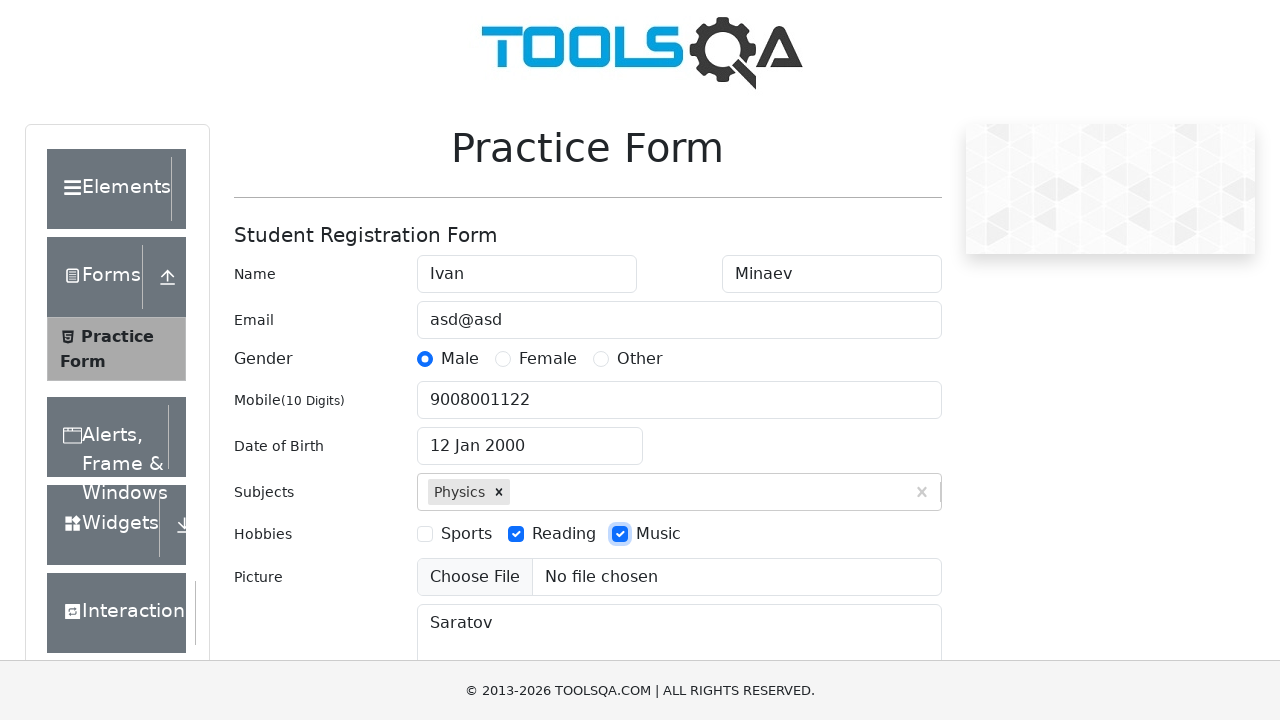

Checked hobbies checkbox 1 at (466, 534) on [for='hobbies-checkbox-1']
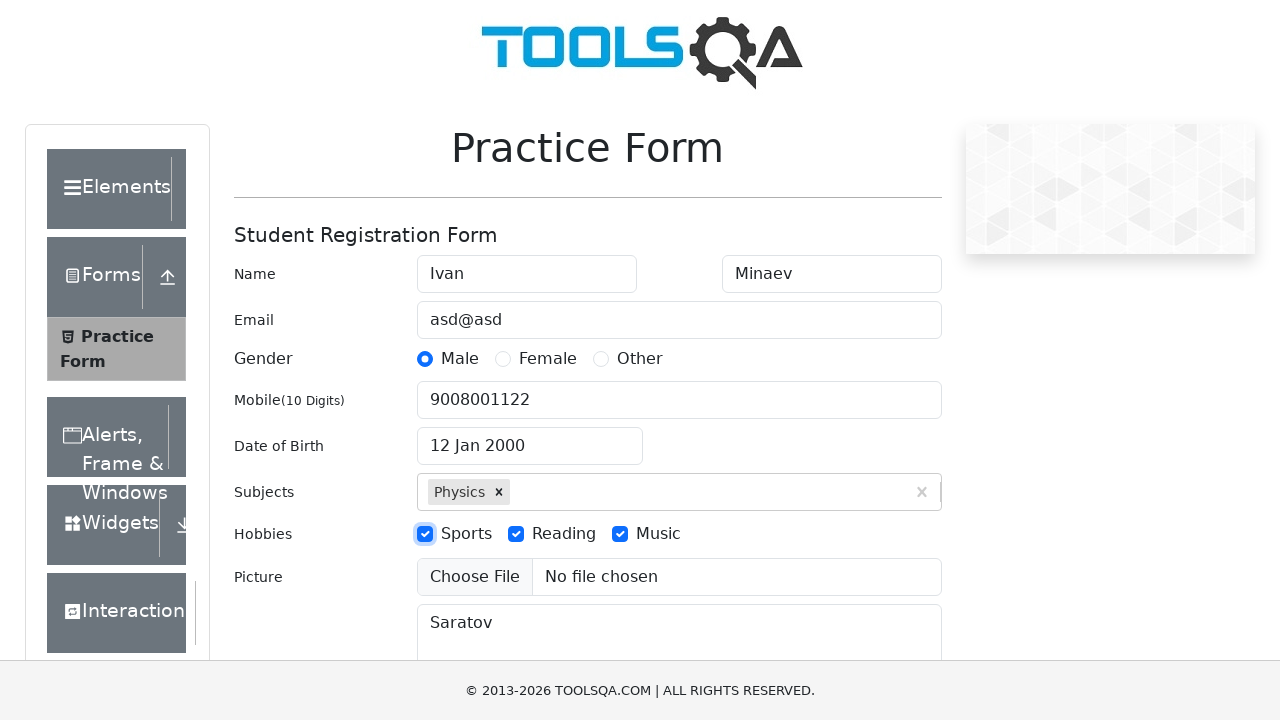

Submitted form by pressing Enter on submit button on #submit
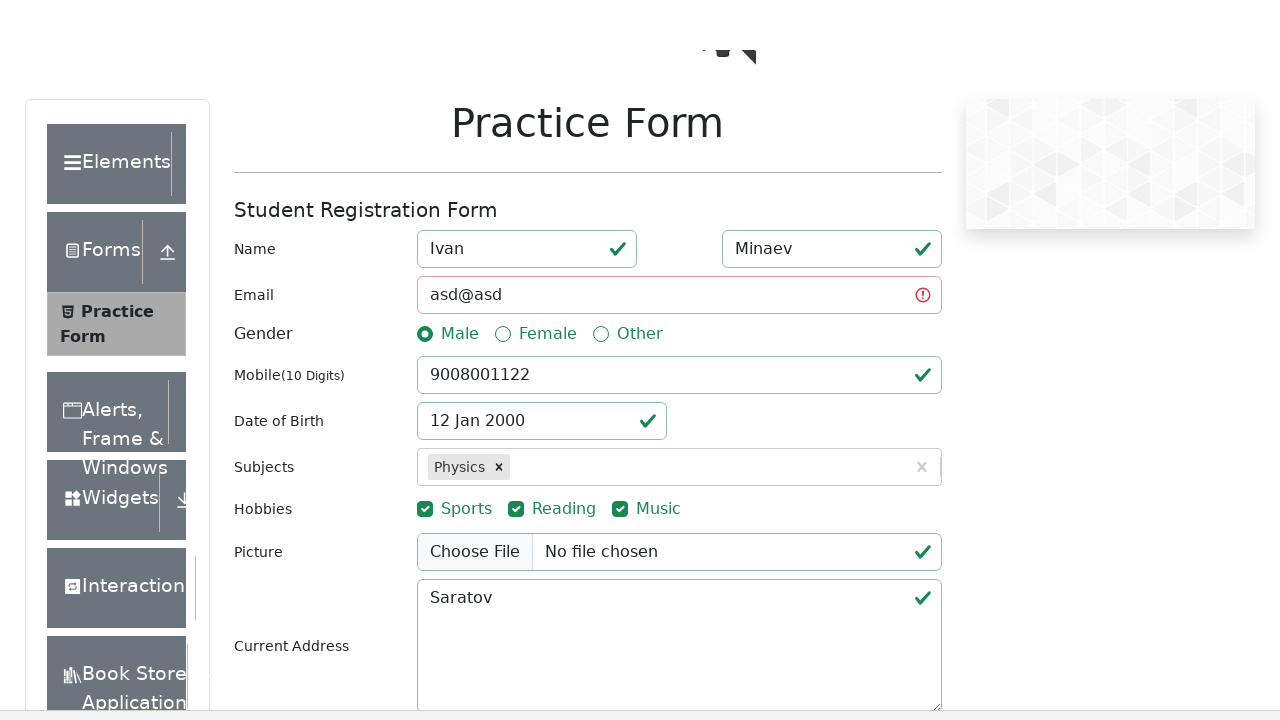

Waited 1000ms to check if confirmation modal appears after invalid email submission
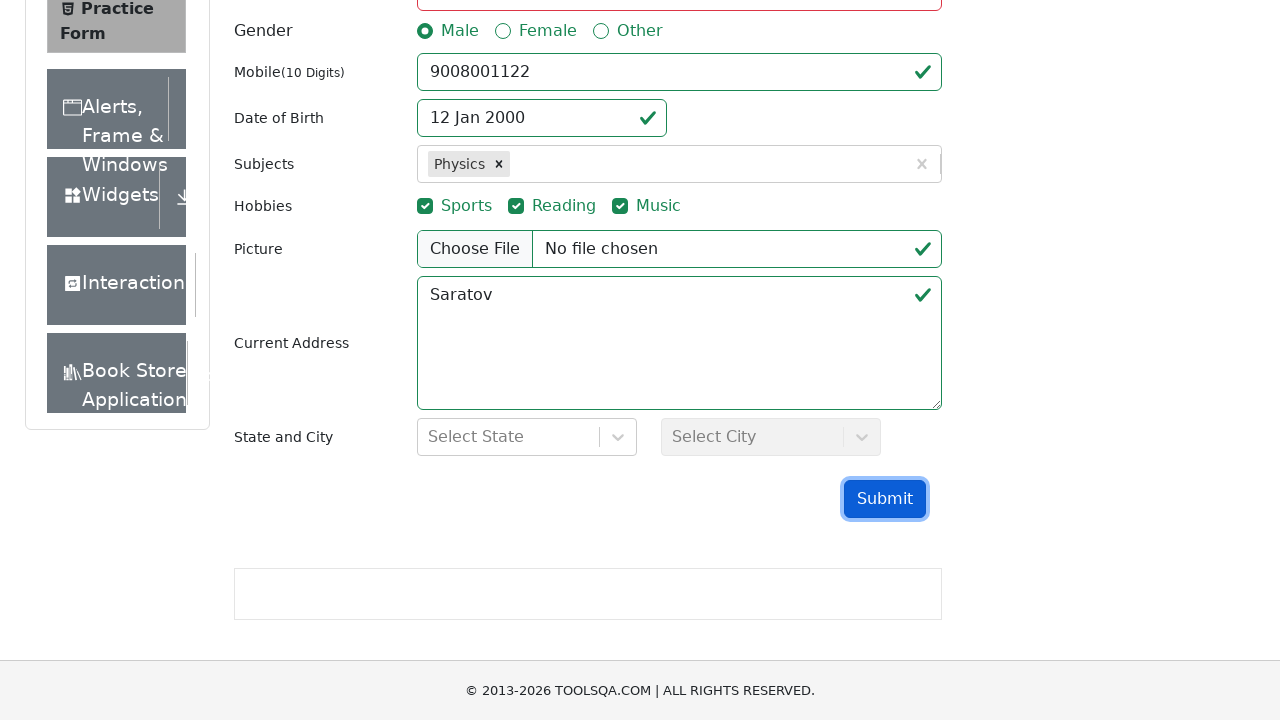

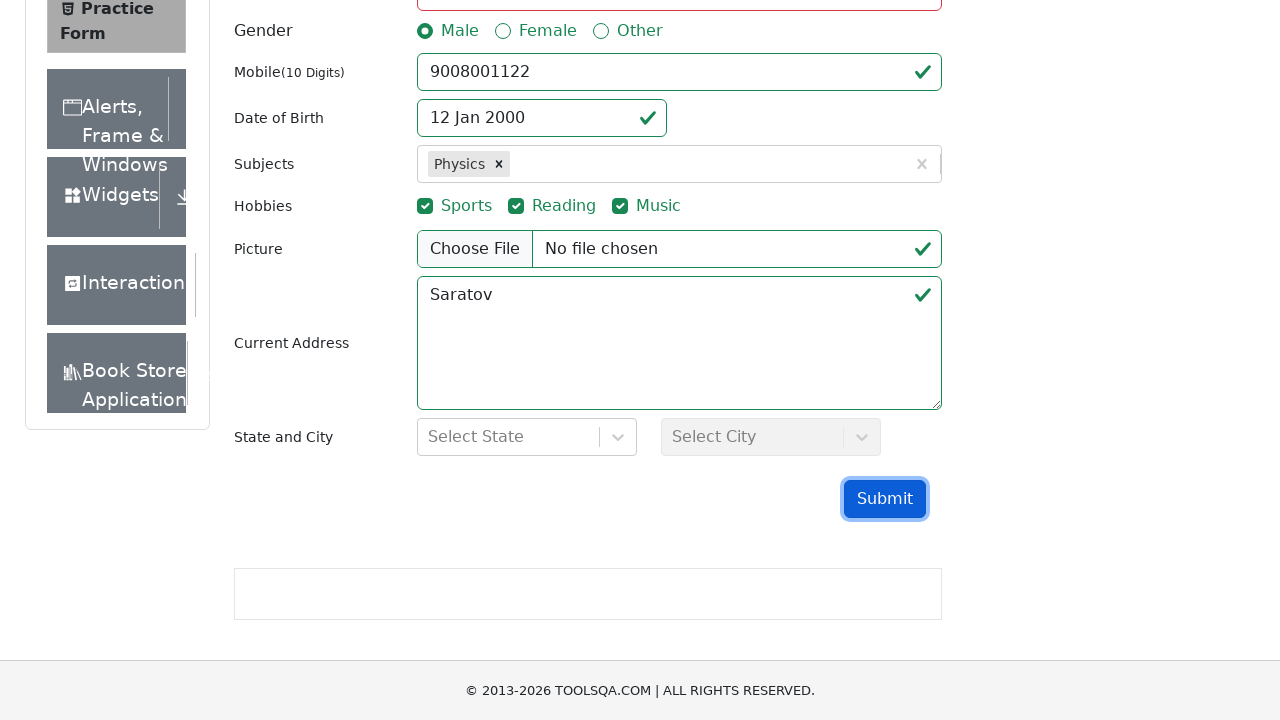